Tests that edits are saved when the input loses focus (blur event)

Starting URL: https://demo.playwright.dev/todomvc

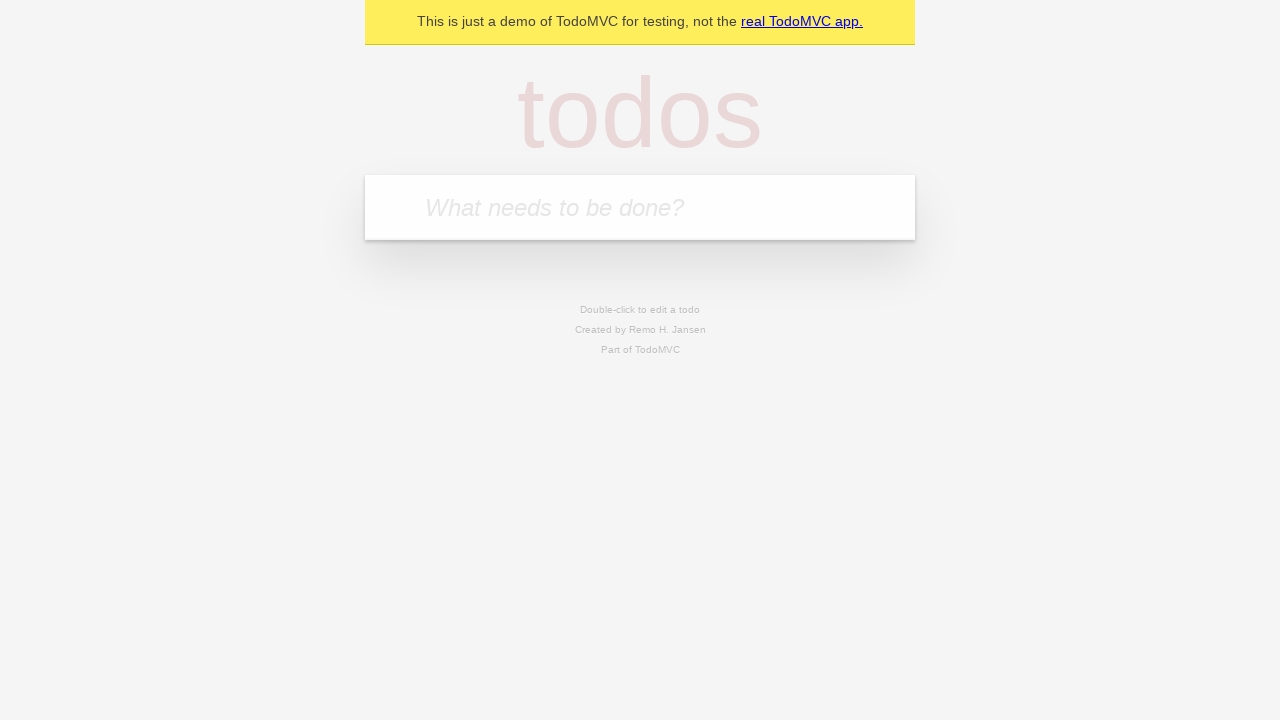

Filled todo input with 'buy some cheese' on internal:attr=[placeholder="What needs to be done?"i]
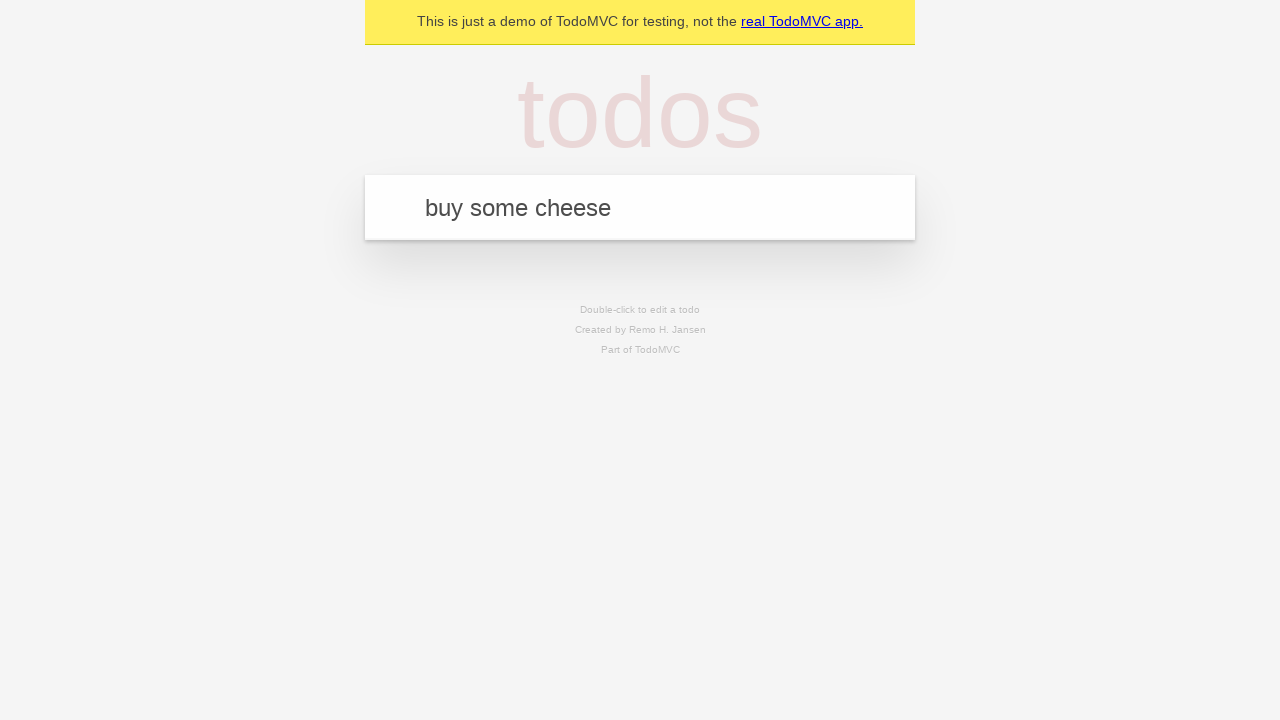

Pressed Enter to add first todo on internal:attr=[placeholder="What needs to be done?"i]
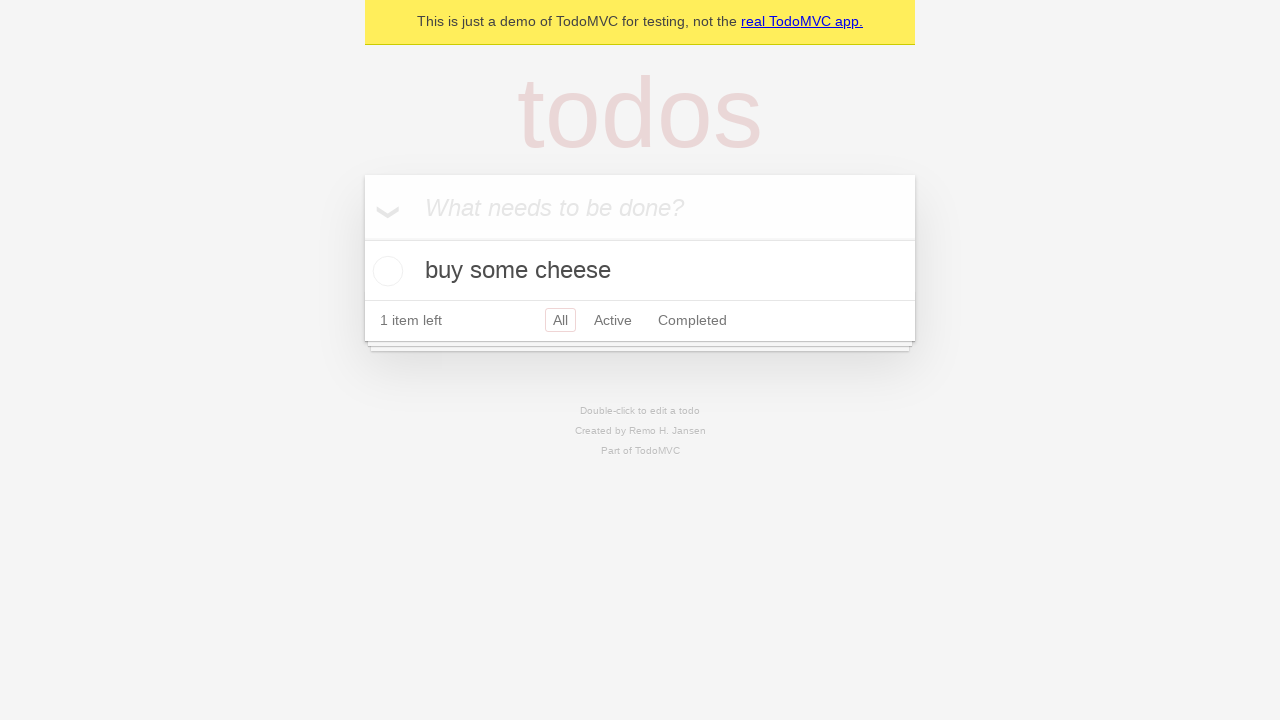

Filled todo input with 'feed the cat' on internal:attr=[placeholder="What needs to be done?"i]
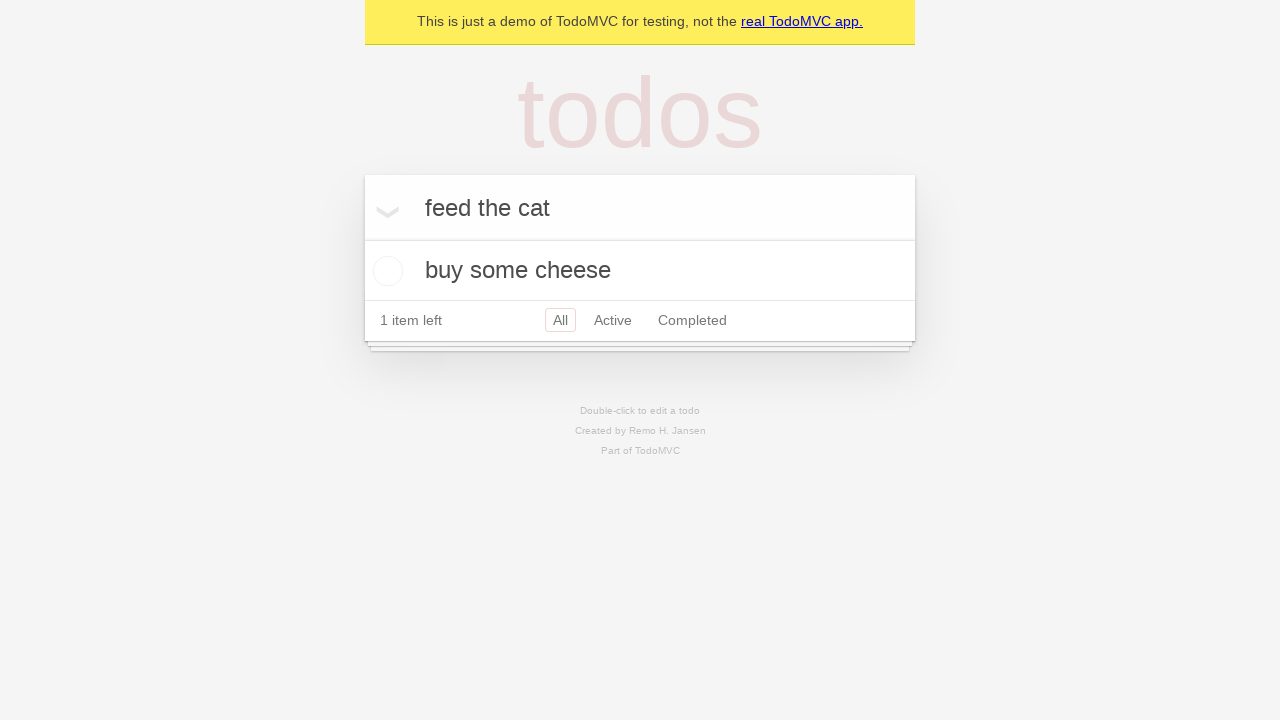

Pressed Enter to add second todo on internal:attr=[placeholder="What needs to be done?"i]
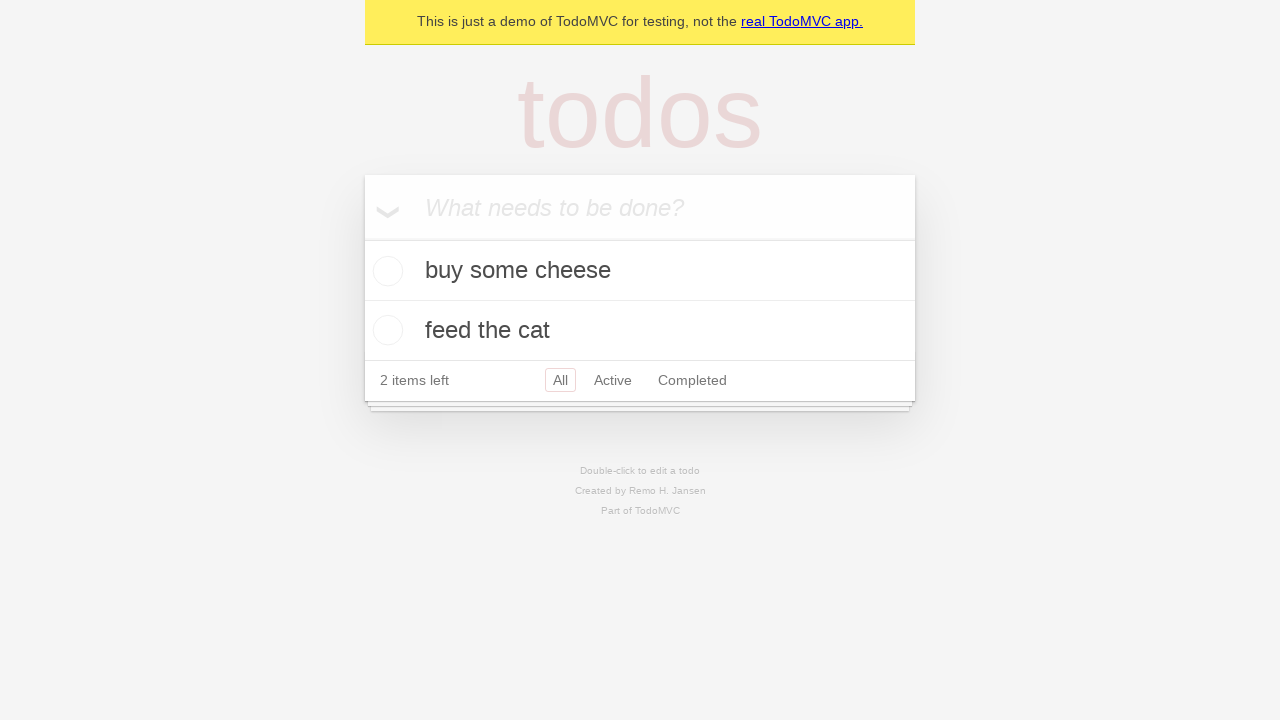

Filled todo input with 'book a doctors appointment' on internal:attr=[placeholder="What needs to be done?"i]
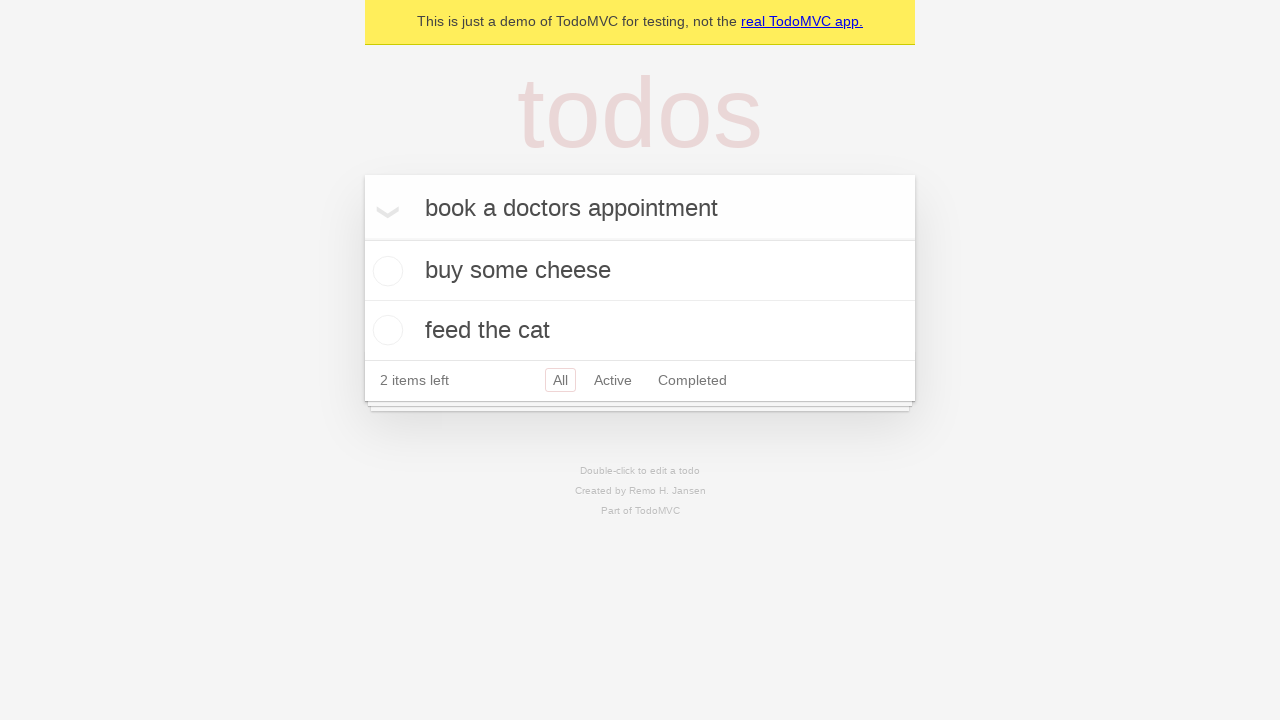

Pressed Enter to add third todo on internal:attr=[placeholder="What needs to be done?"i]
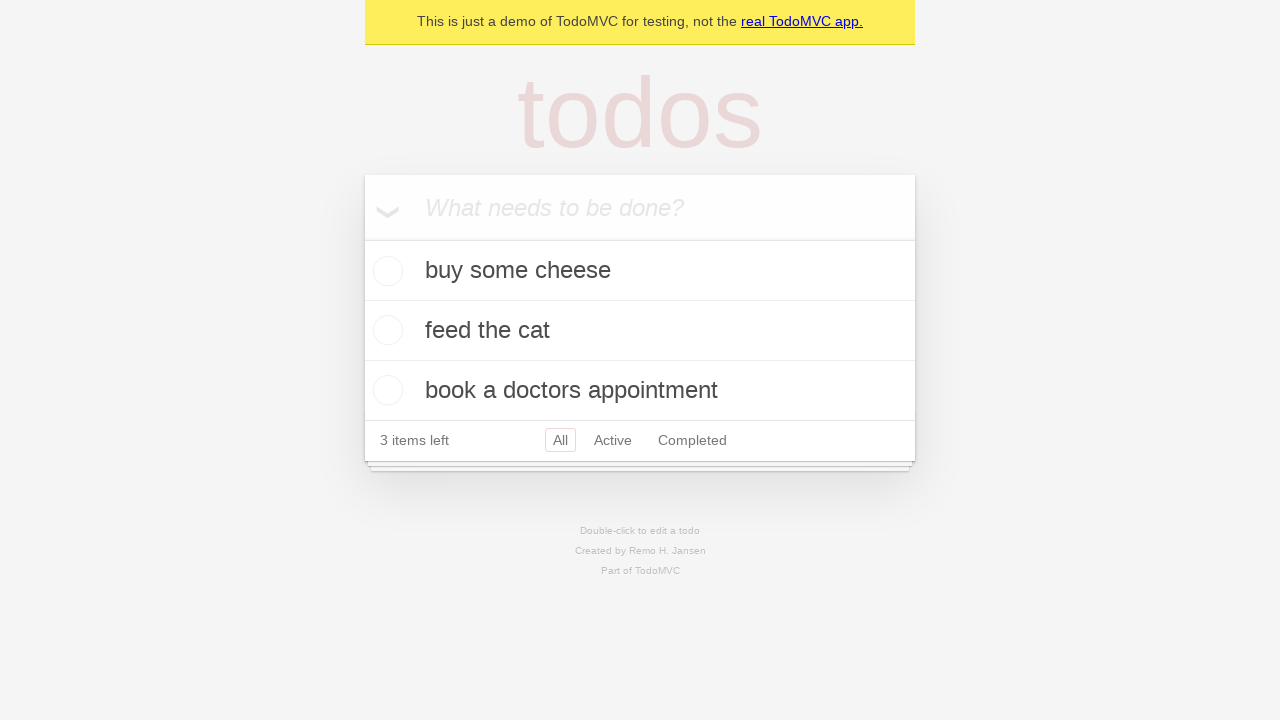

Double-clicked second todo item to enter edit mode at (640, 331) on internal:testid=[data-testid="todo-item"s] >> nth=1
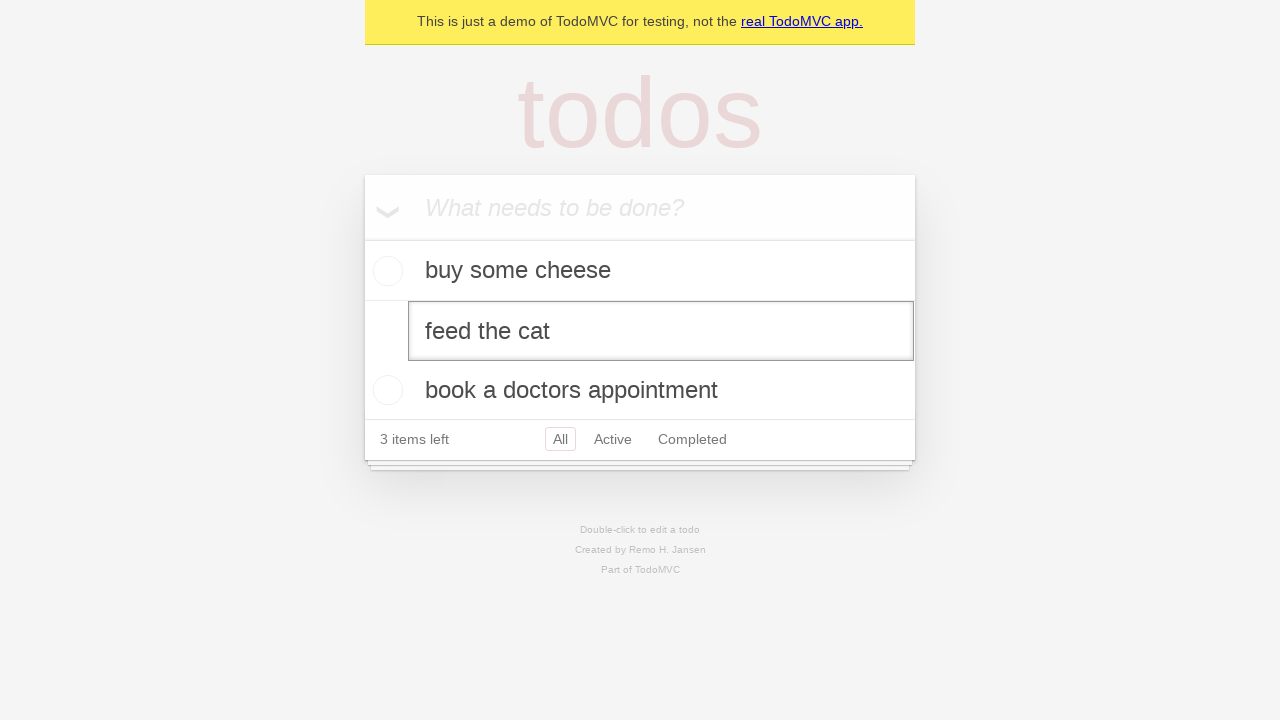

Changed second todo text to 'buy some sausages' on internal:testid=[data-testid="todo-item"s] >> nth=1 >> internal:role=textbox[nam
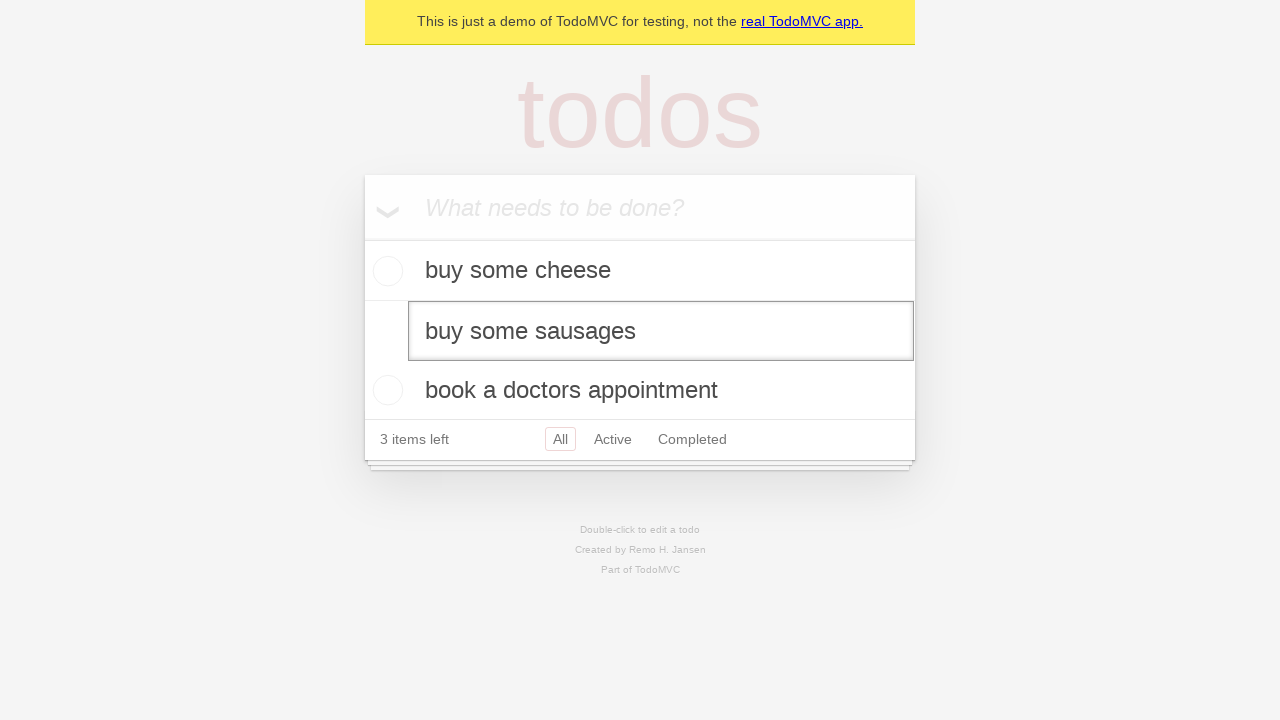

Triggered blur event on edit input to save changes
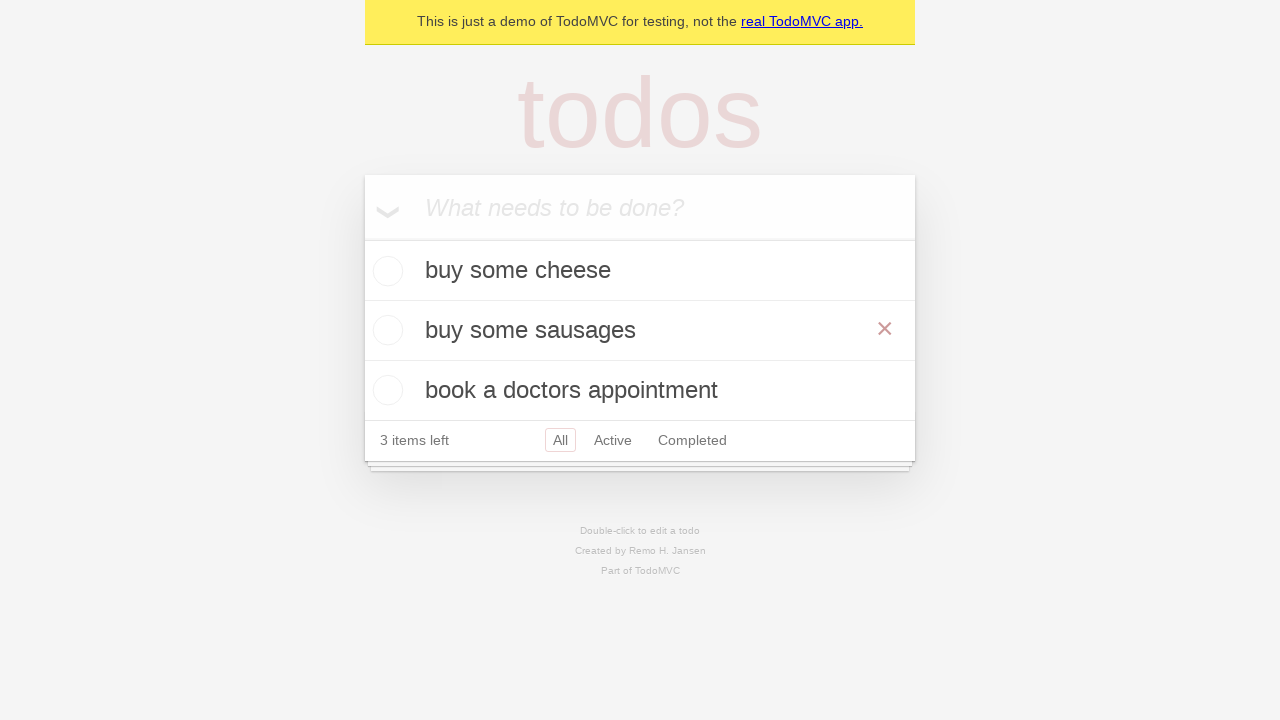

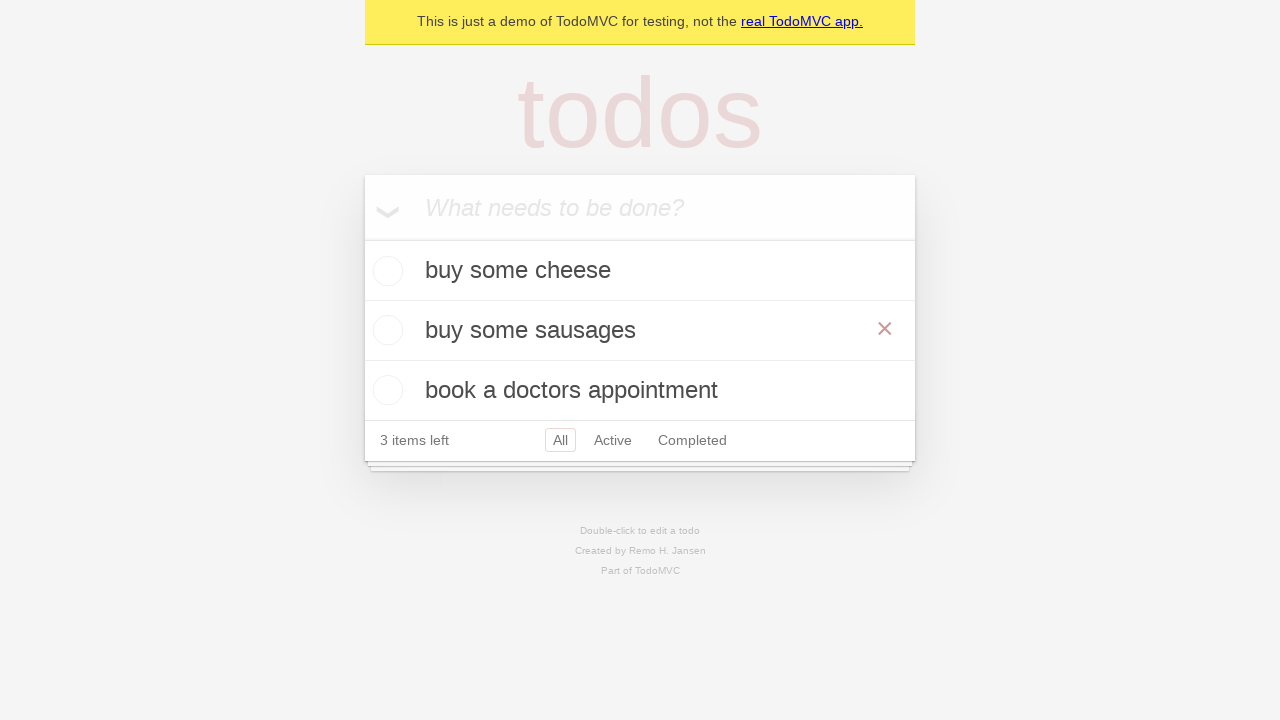